Tests handling of a timer-delayed alert by clicking a button and accepting the alert after it appears

Starting URL: https://demoqa.com/alerts

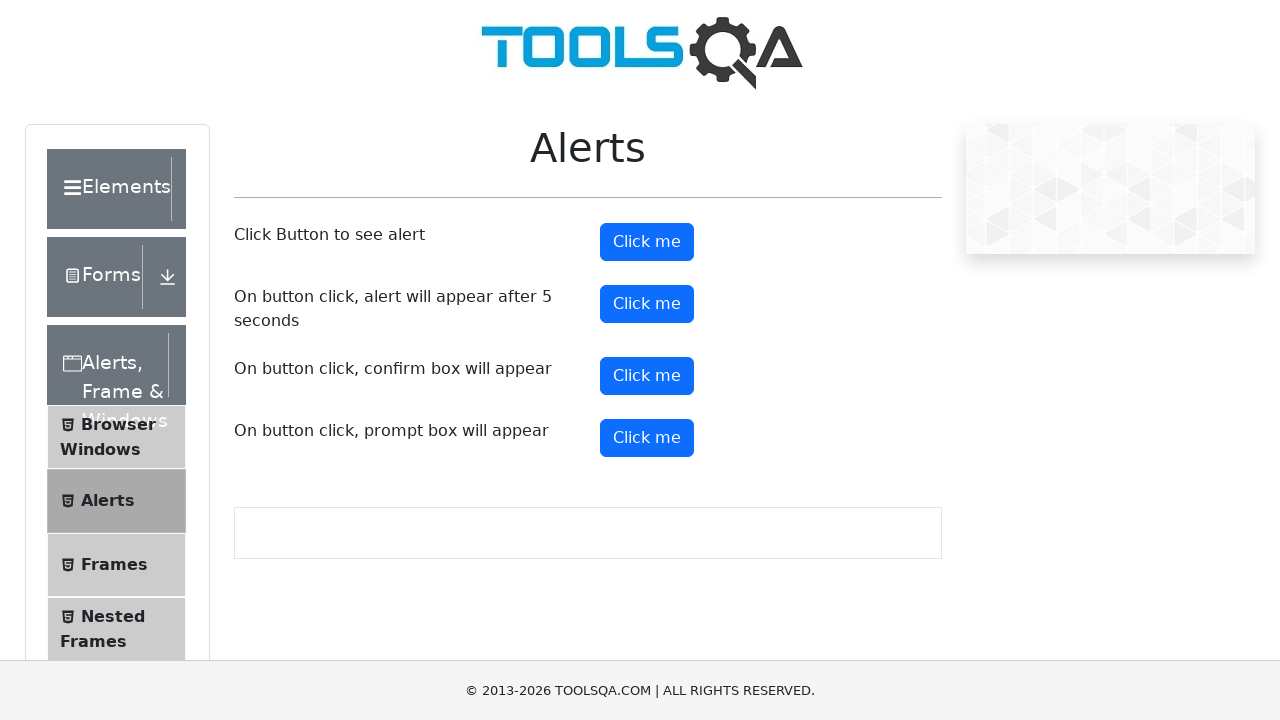

Set up dialog handler to accept alerts automatically
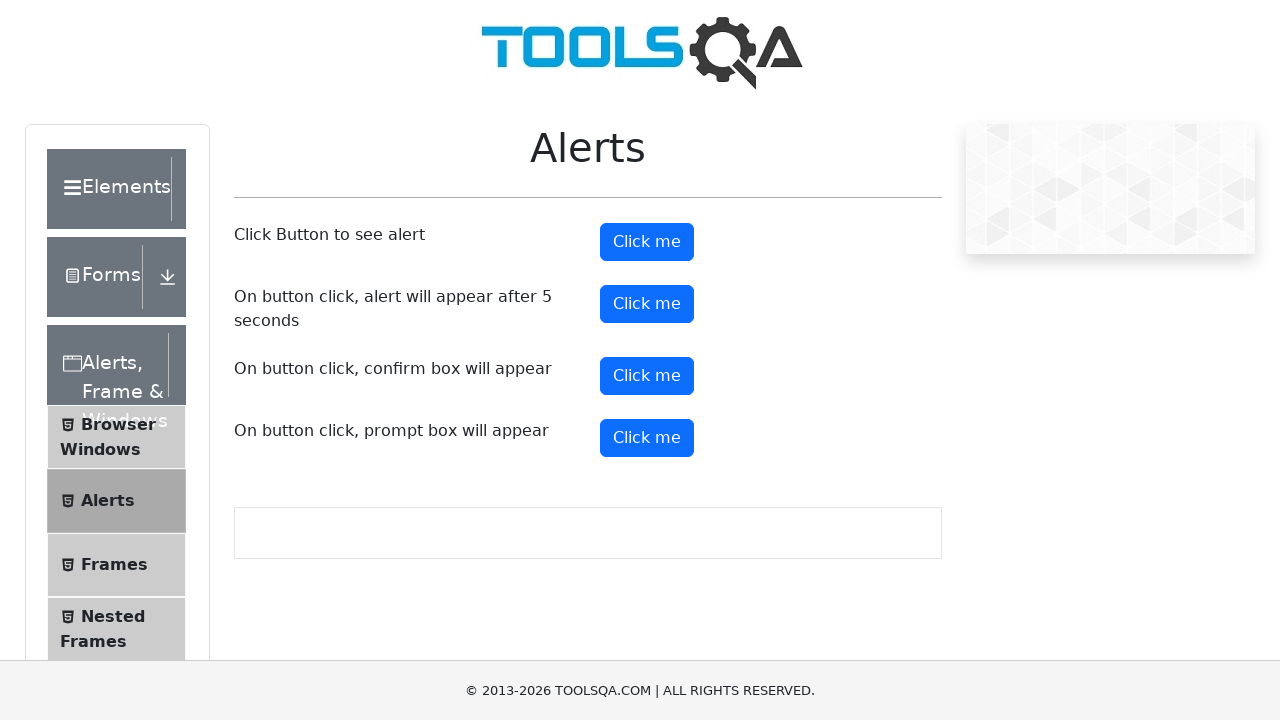

Clicked timer alert button to trigger delayed alert at (647, 304) on #timerAlertButton
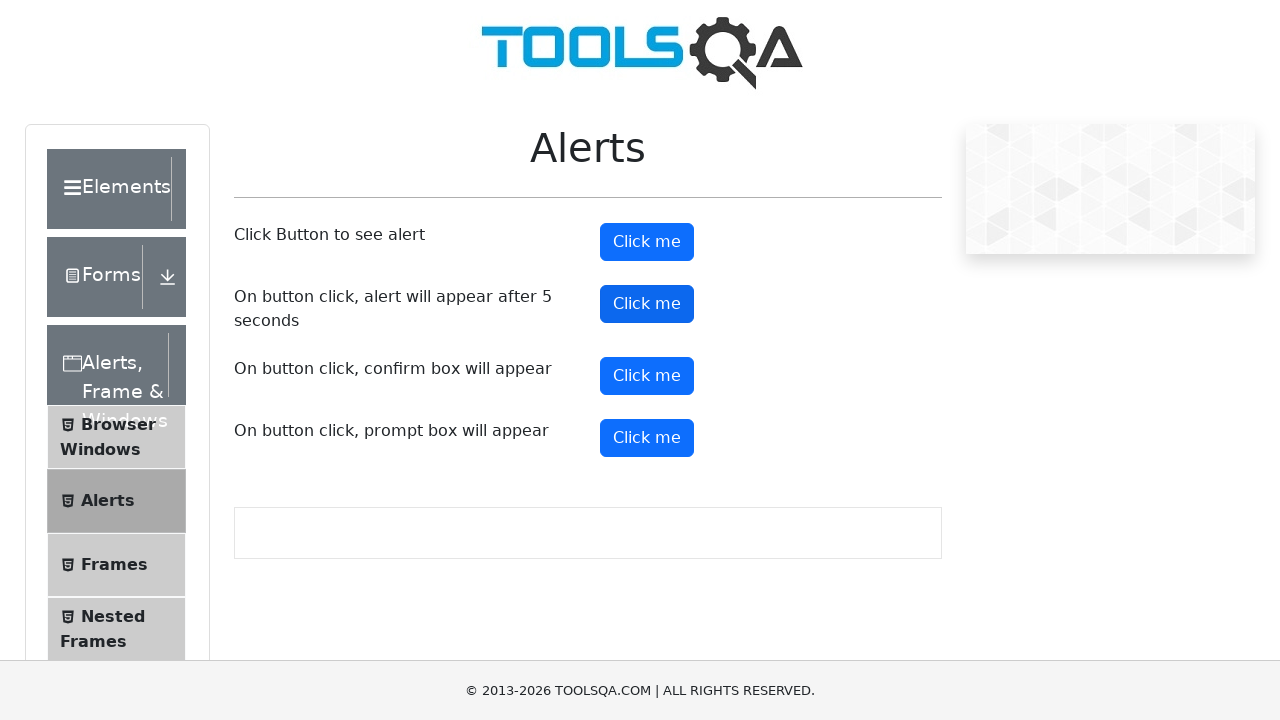

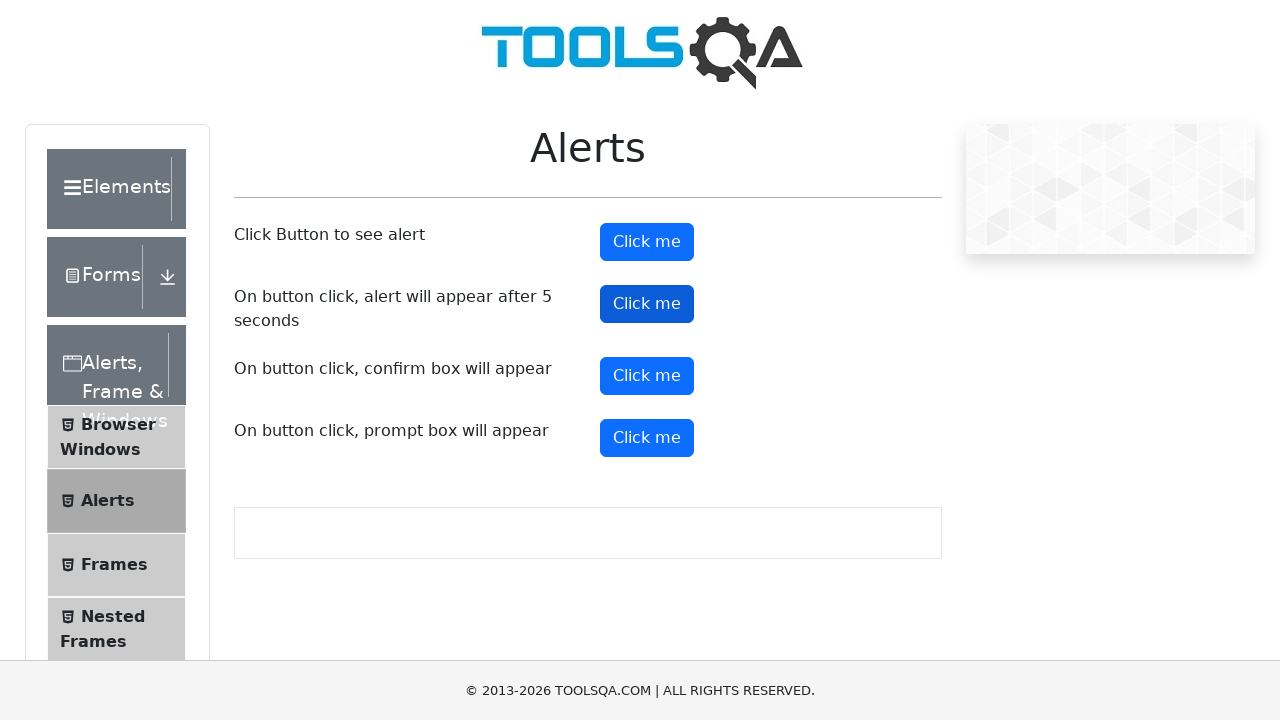